Tests JavaScript alert handling functionality by triggering information, confirmation, and prompt alerts, interacting with each (accepting, dismissing, and entering text)

Starting URL: https://demoqa.com/alerts

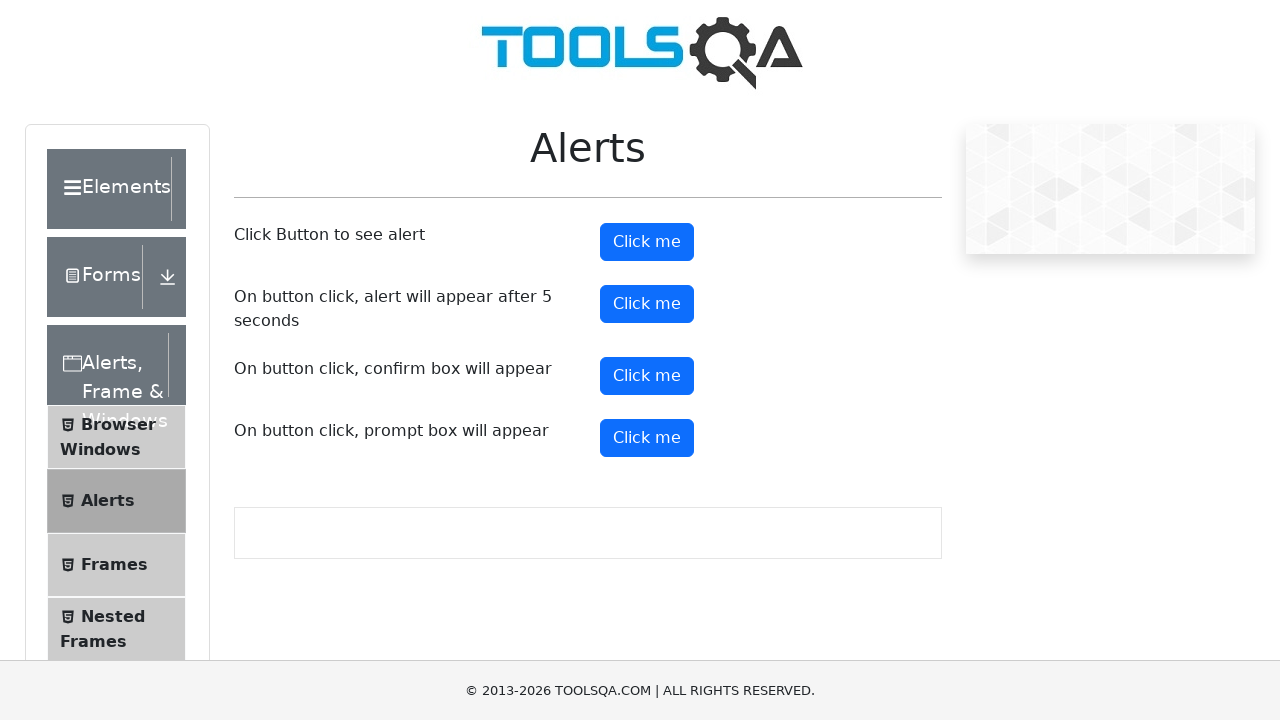

Clicked Information Alert button at (647, 242) on button#alertButton
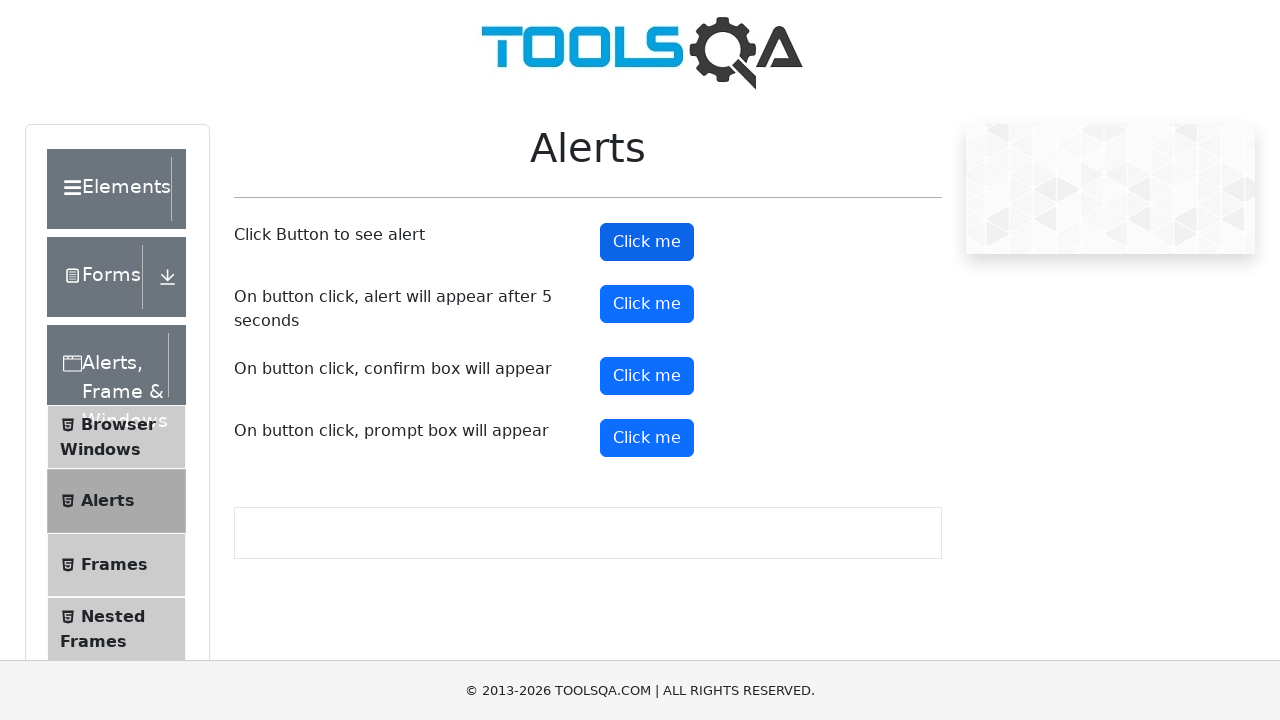

Set up dialog handler to accept information alert
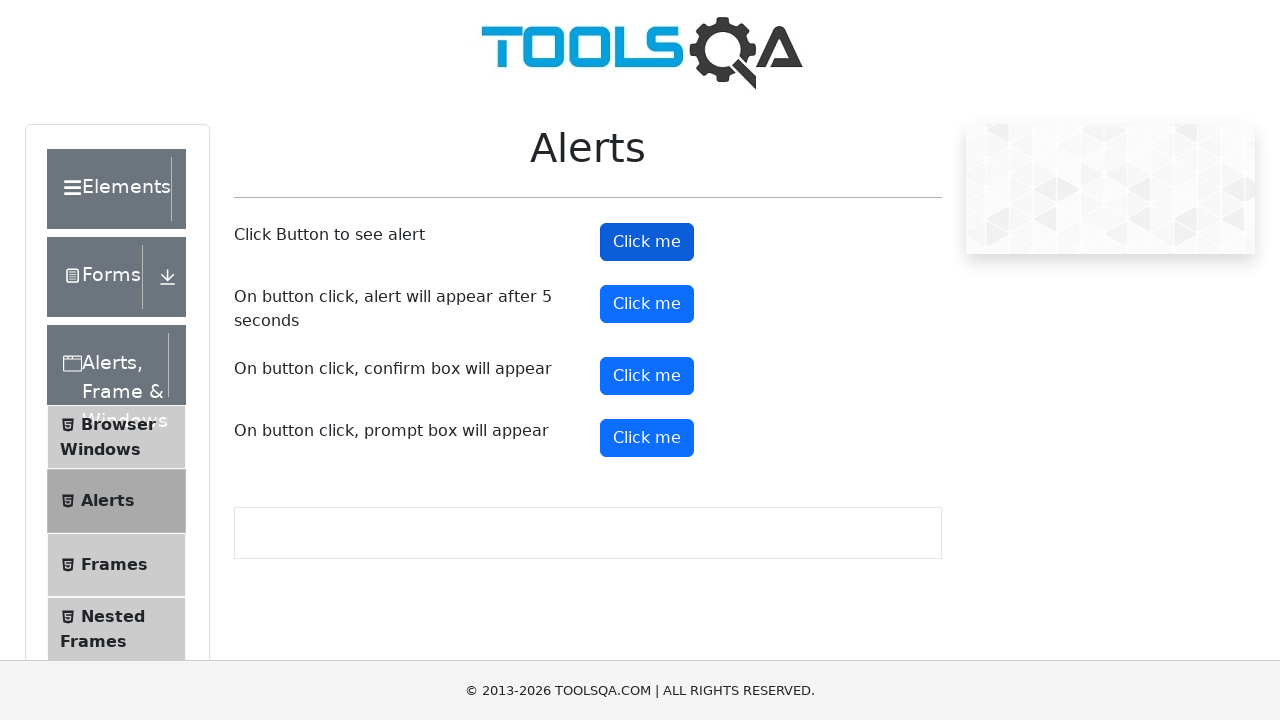

Waited for information alert to be processed
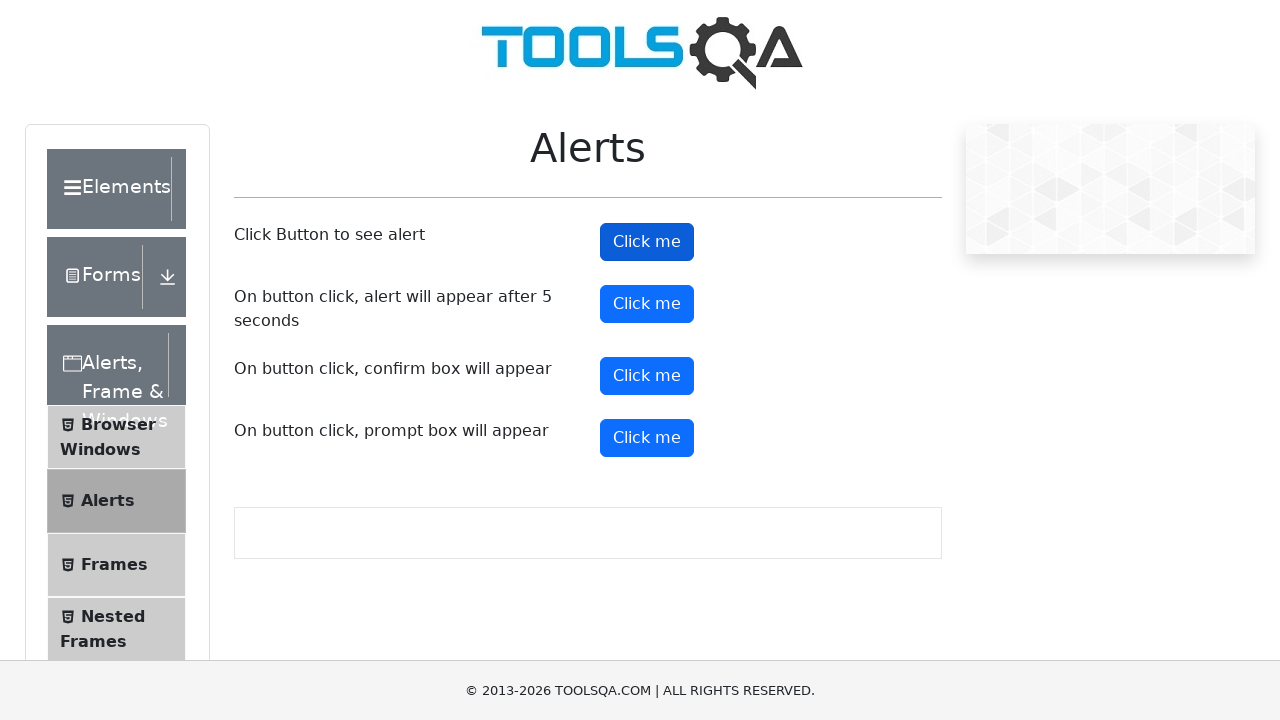

Clicked Confirmation Alert button at (647, 376) on button#confirmButton
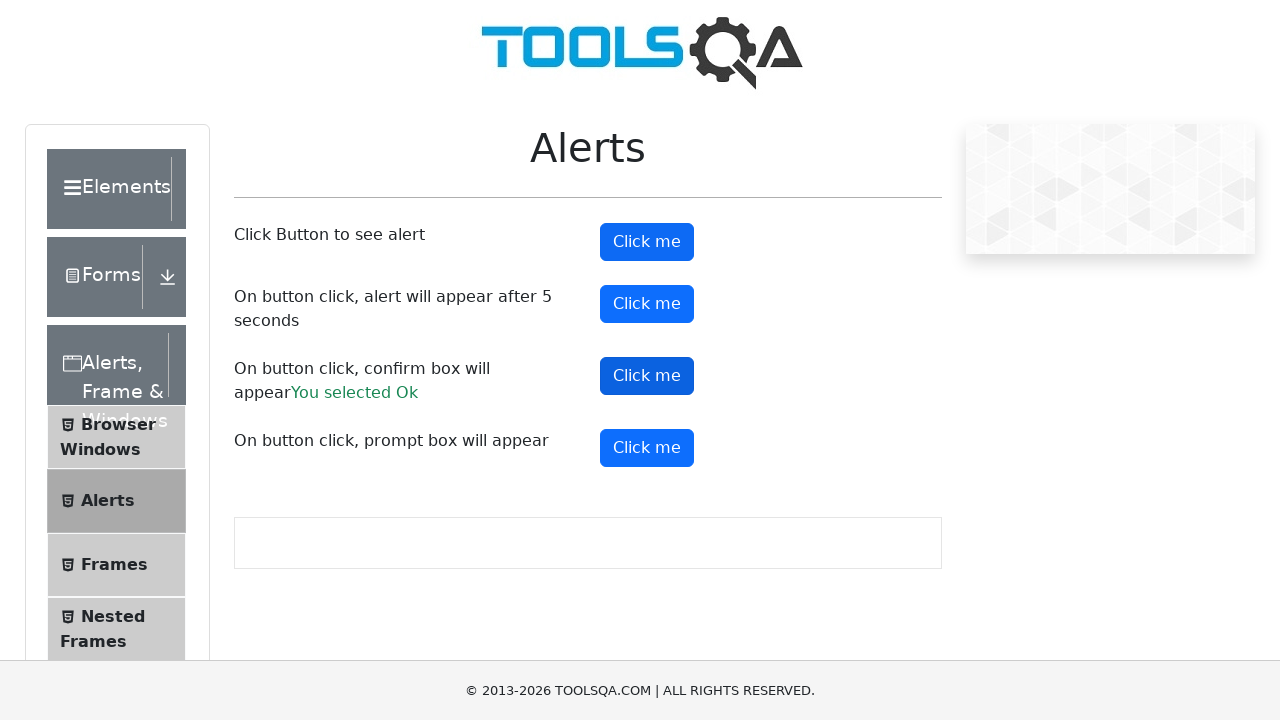

Set up dialog handler to dismiss confirmation alert
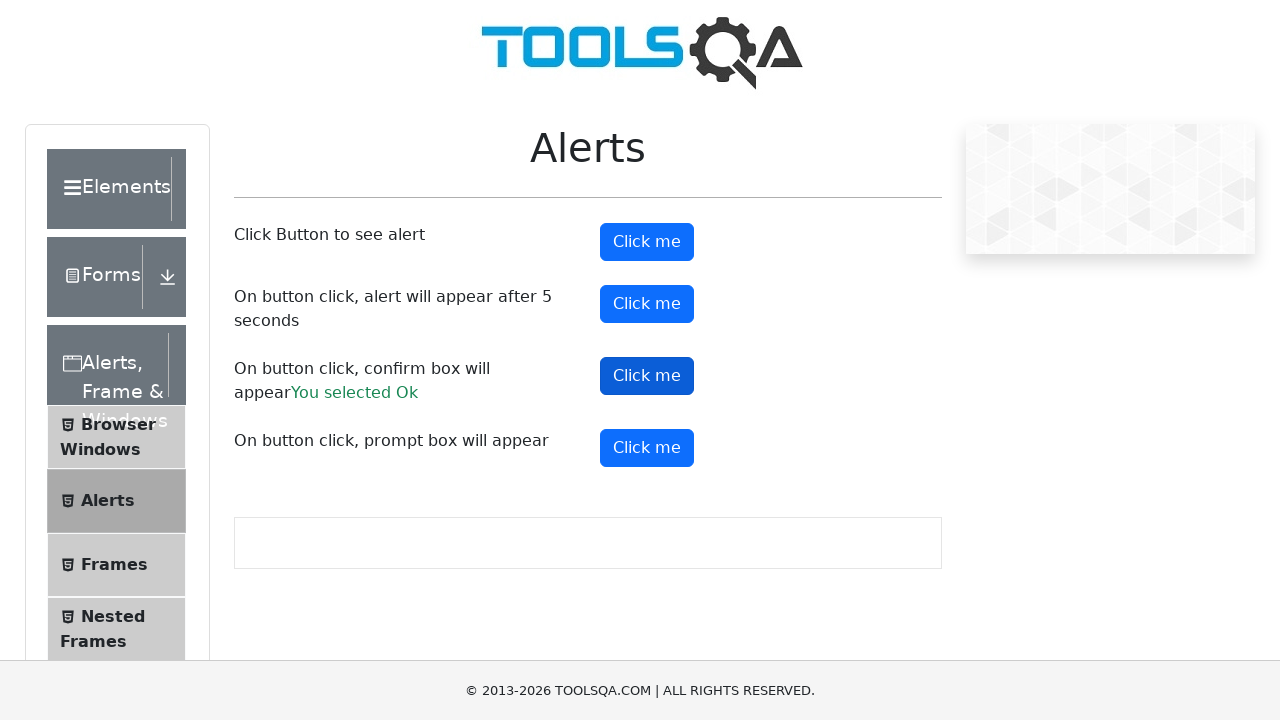

Waited for confirmation alert to be processed
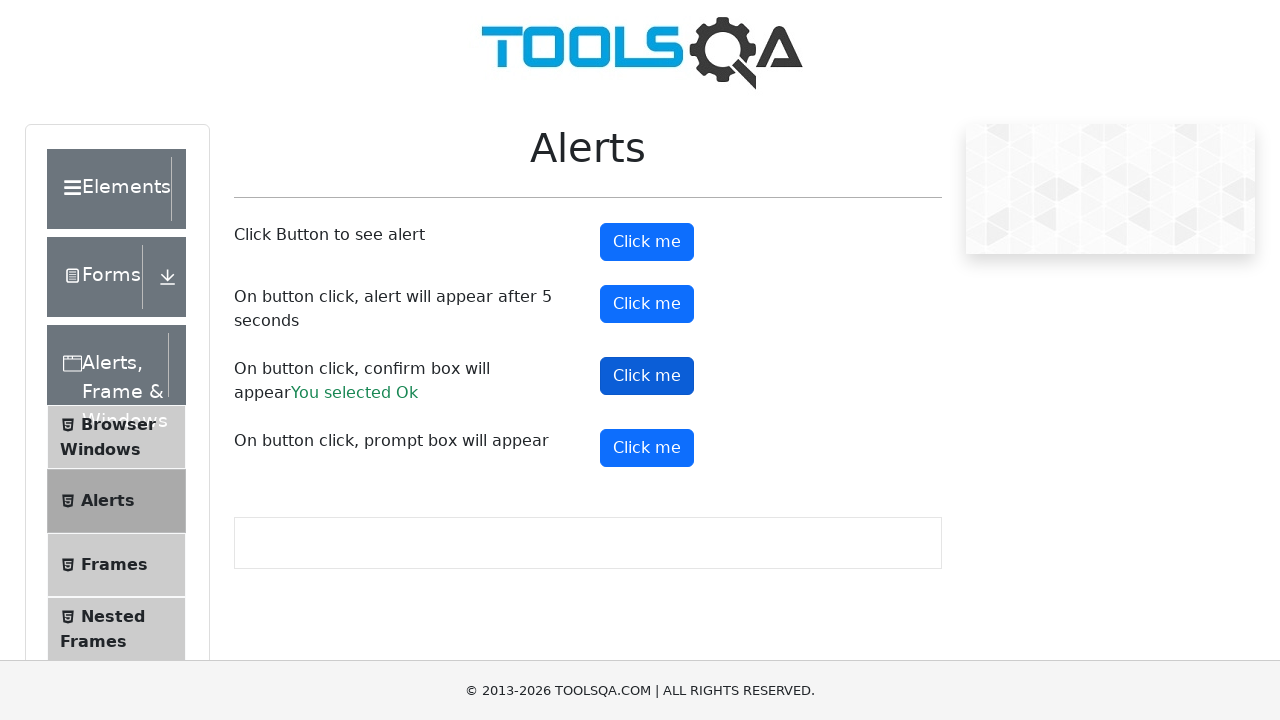

Clicked Prompt Alert button at (647, 448) on button#promtButton
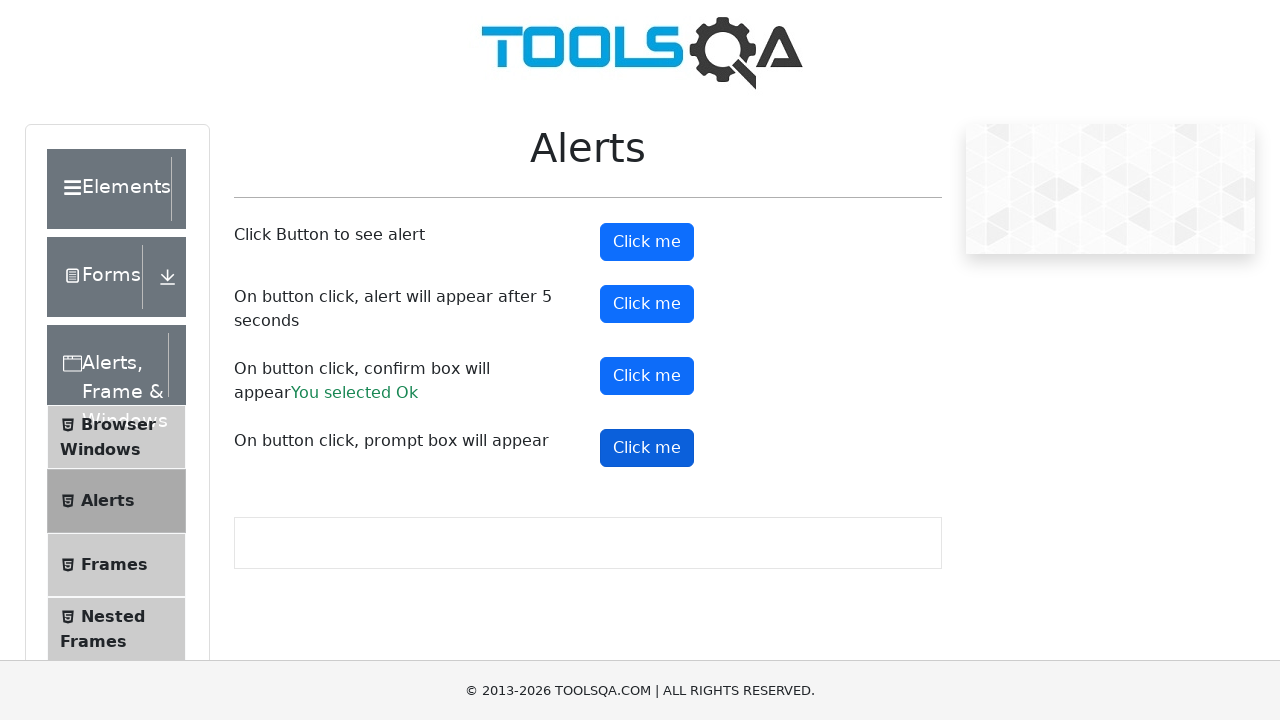

Set up dialog handler to accept prompt alert with text 'Test'
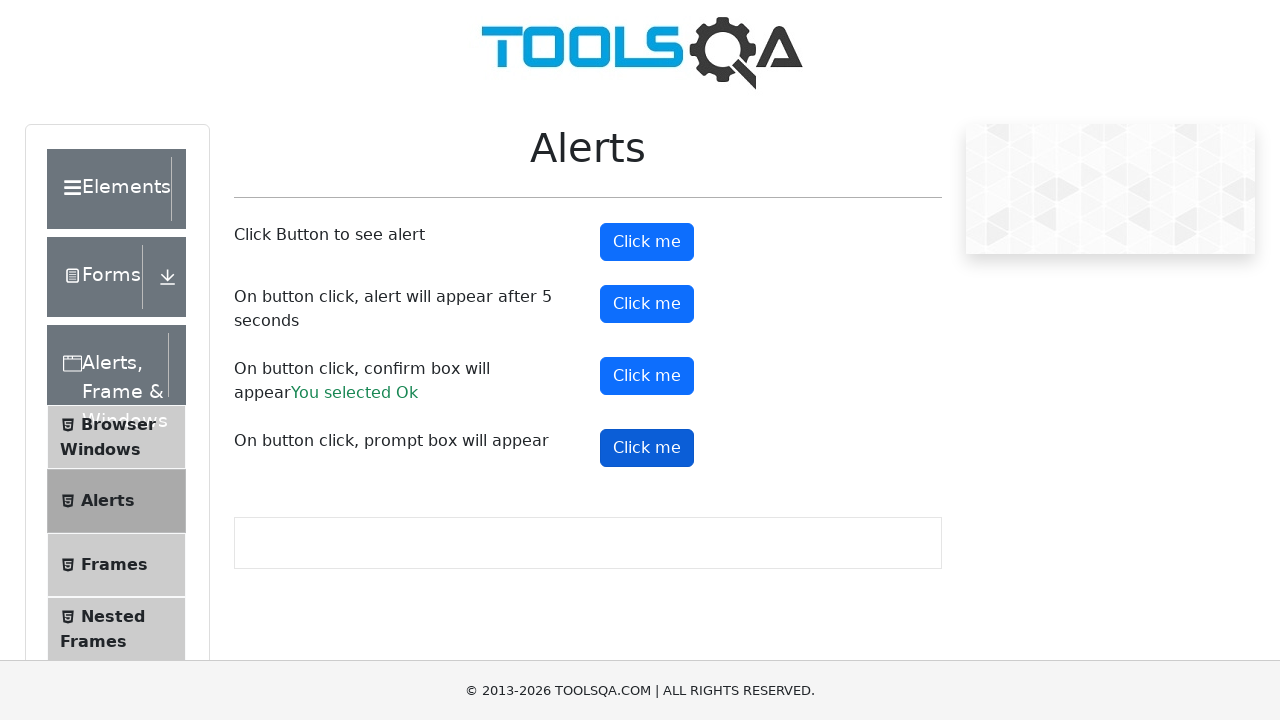

Waited for prompt alert to be processed
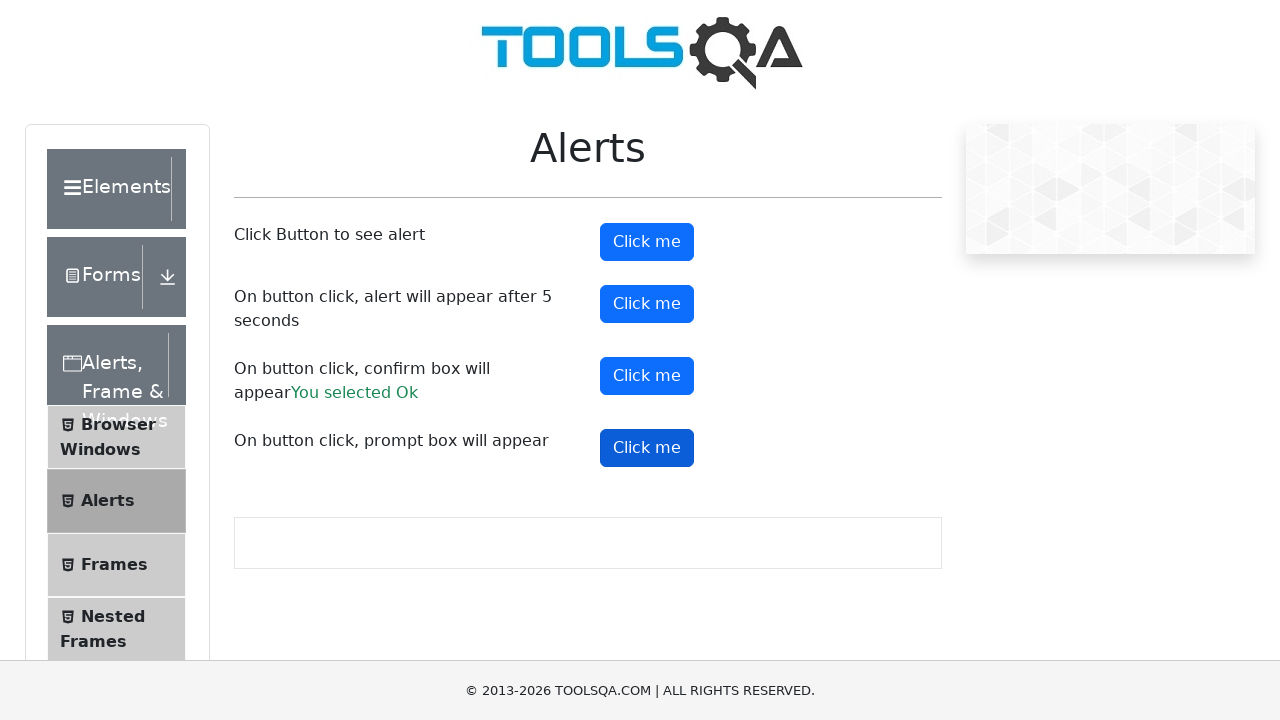

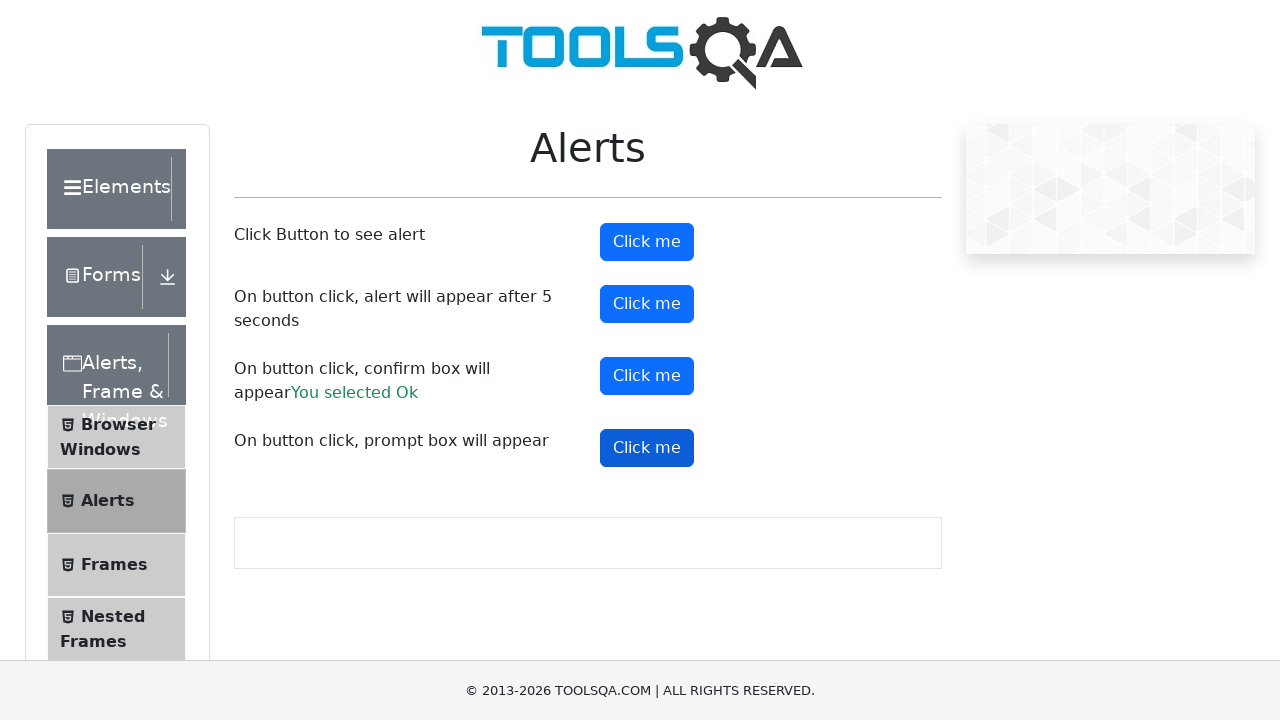